Tests hover functionality by hovering over user avatars to reveal profile information and clicking profile links

Starting URL: https://the-internet.herokuapp.com

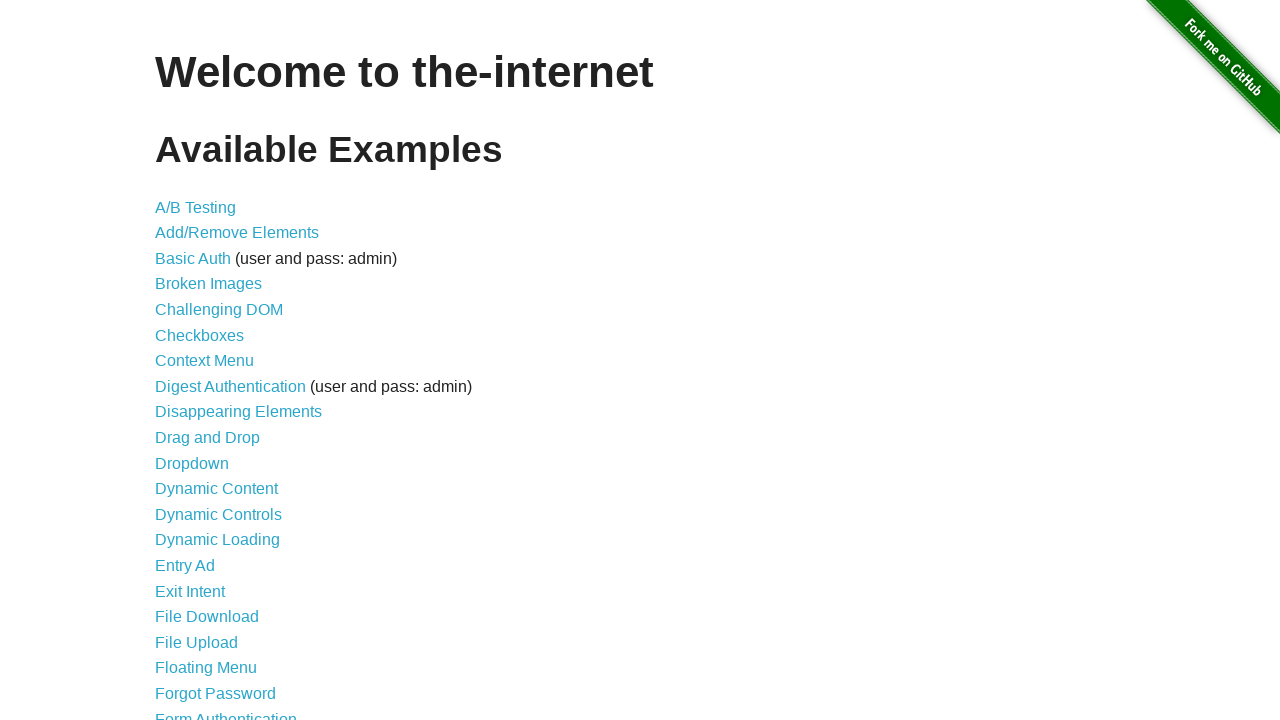

Clicked on Hovers link at (180, 360) on internal:role=link[name="Hovers"i]
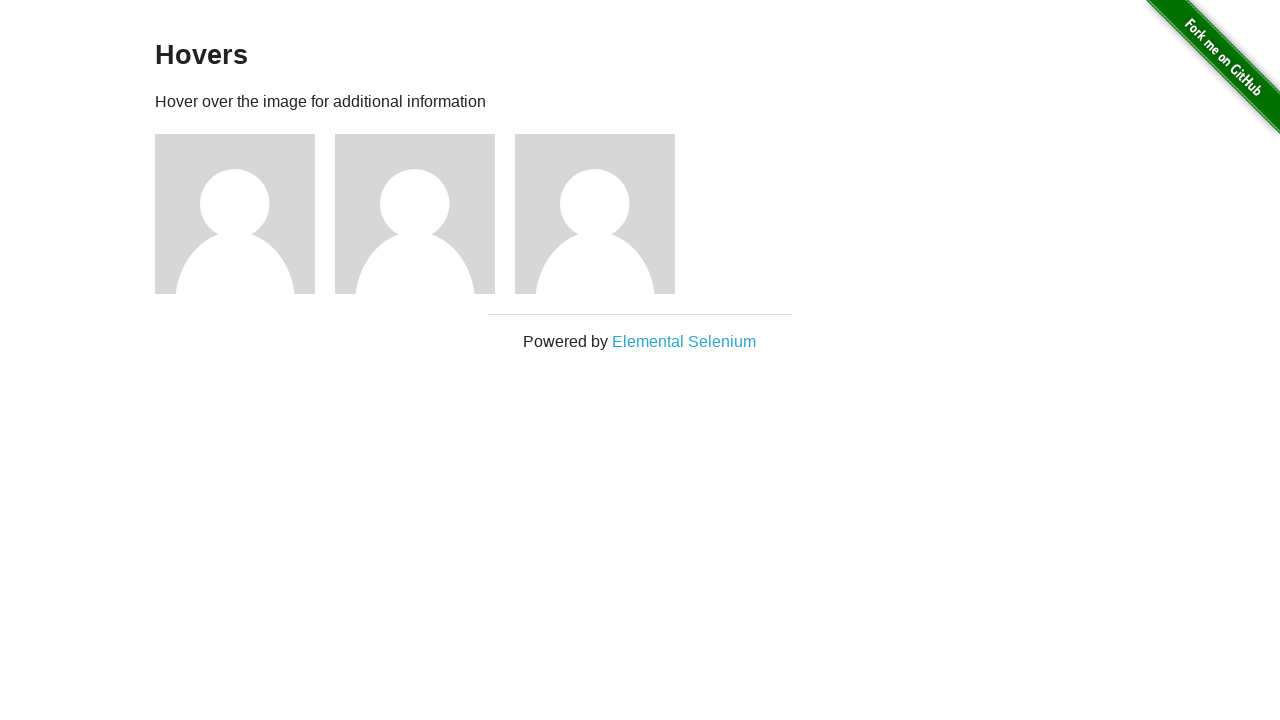

Hovers page content loaded
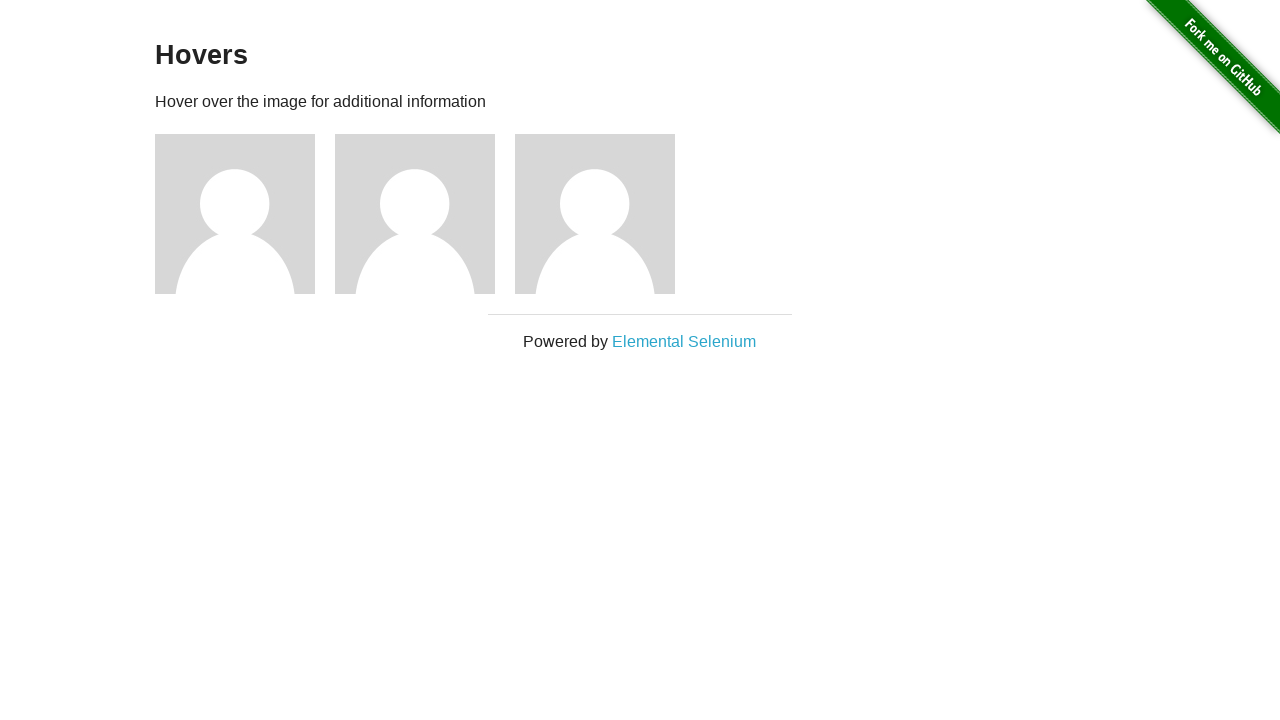

Hovered over user avatar 1 at (235, 214) on xpath=//img[@src='/img/avatar-blank.jpg' and @alt='User Avatar'] >> nth=0
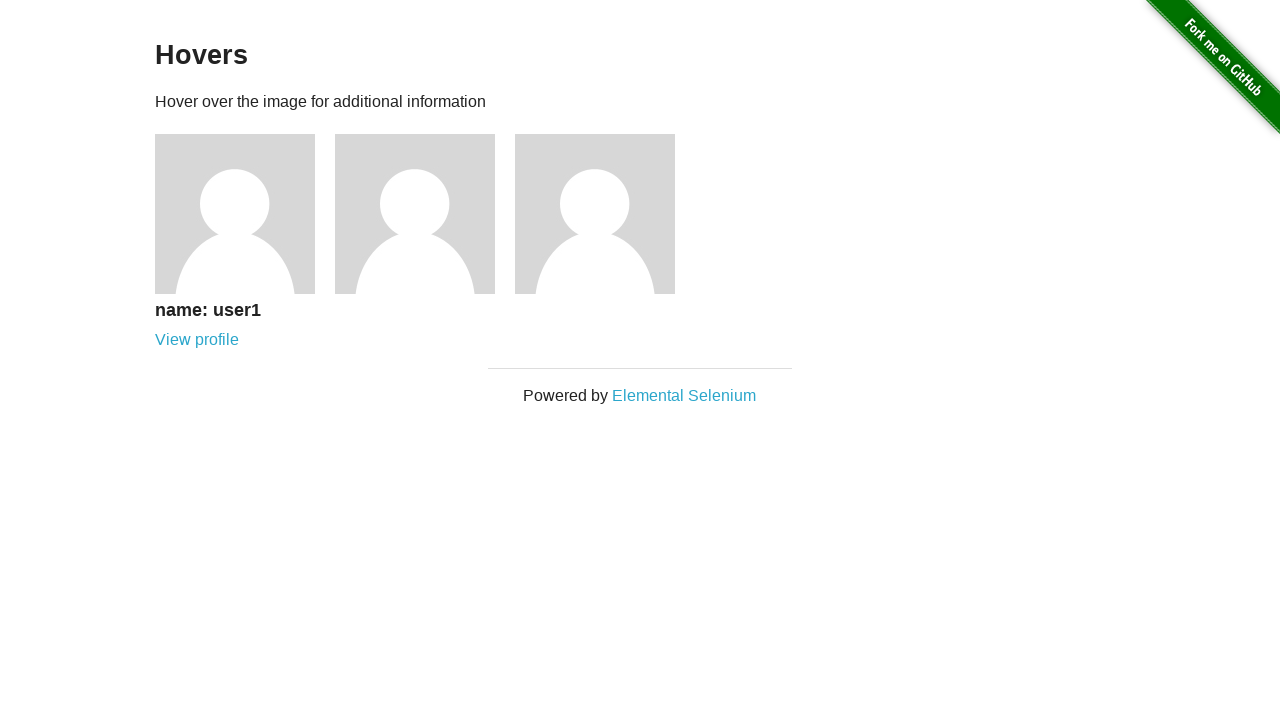

Clicked profile link for user 1 at (197, 340) on xpath=//a[contains(@href, 'users')] >> nth=0
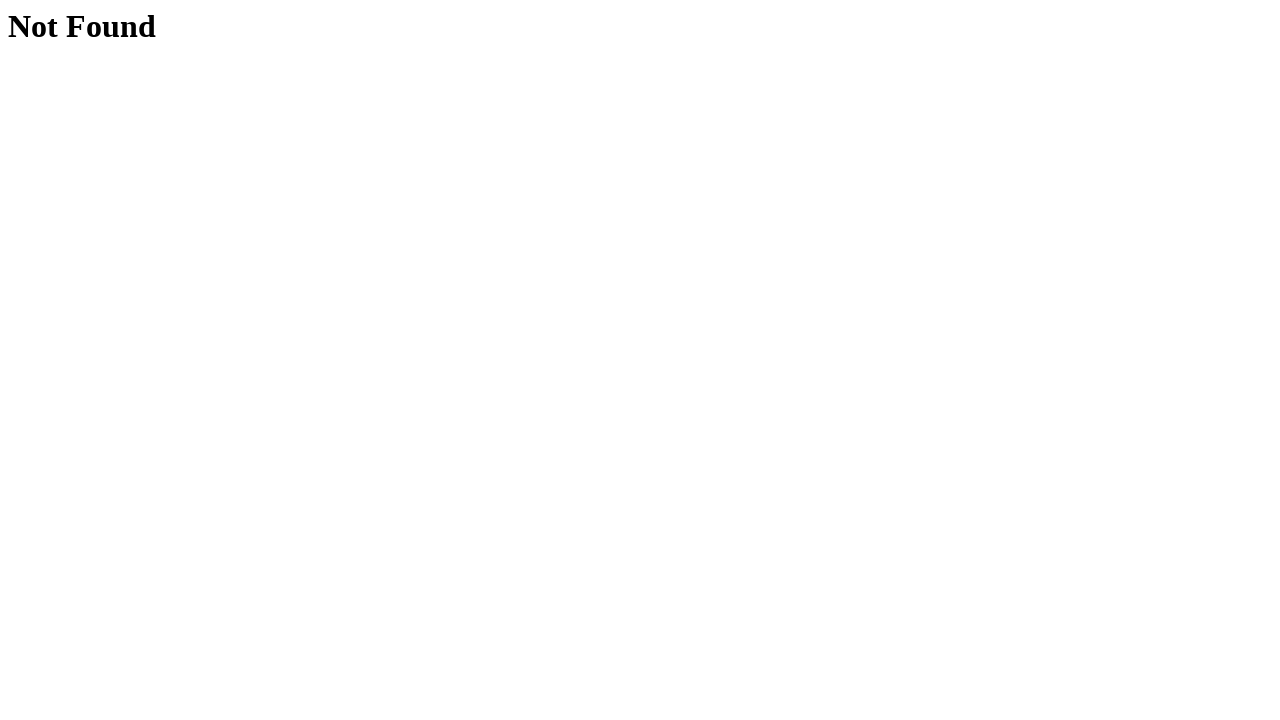

404 Not Found page loaded for user 1
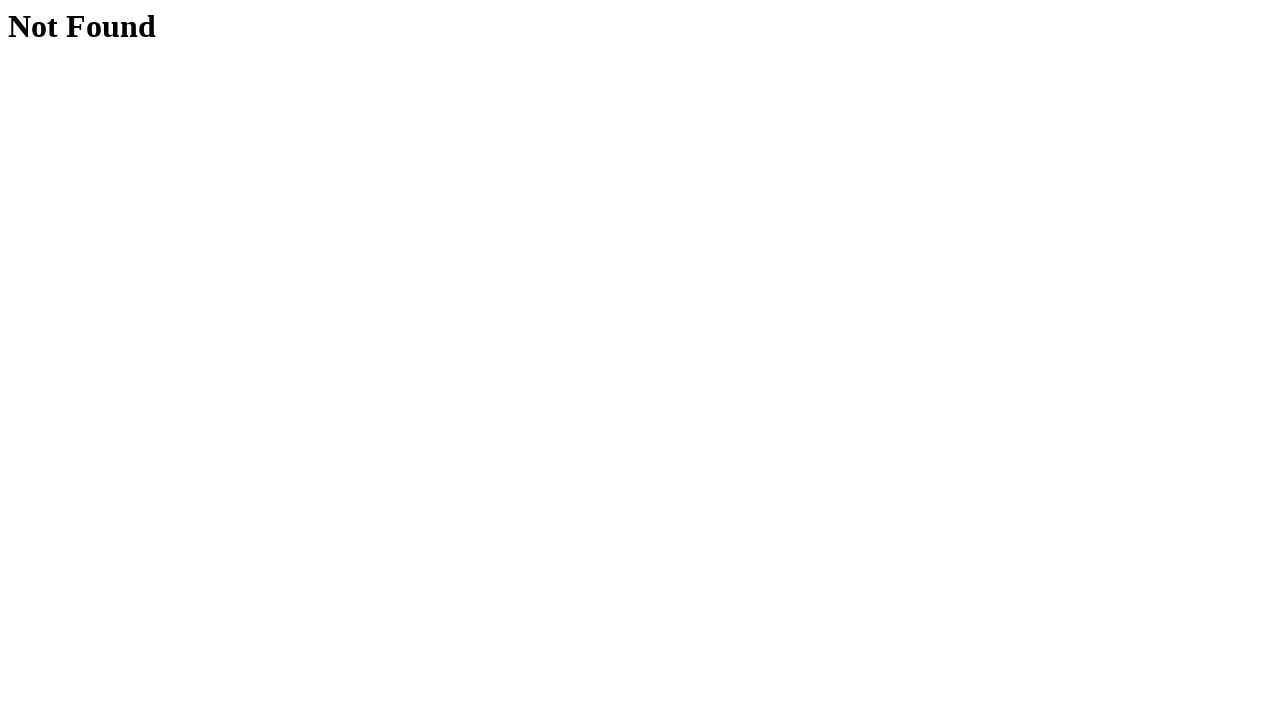

Navigated back from user 1 profile
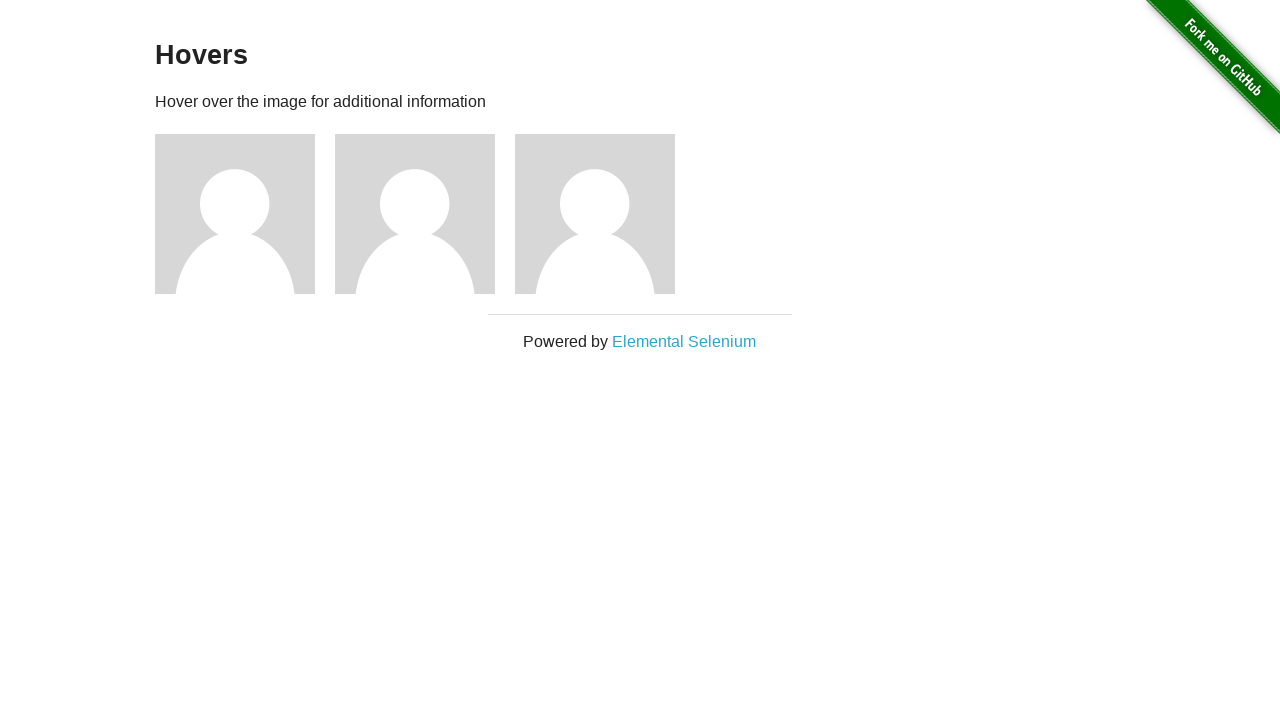

Hovers page reloaded after navigation
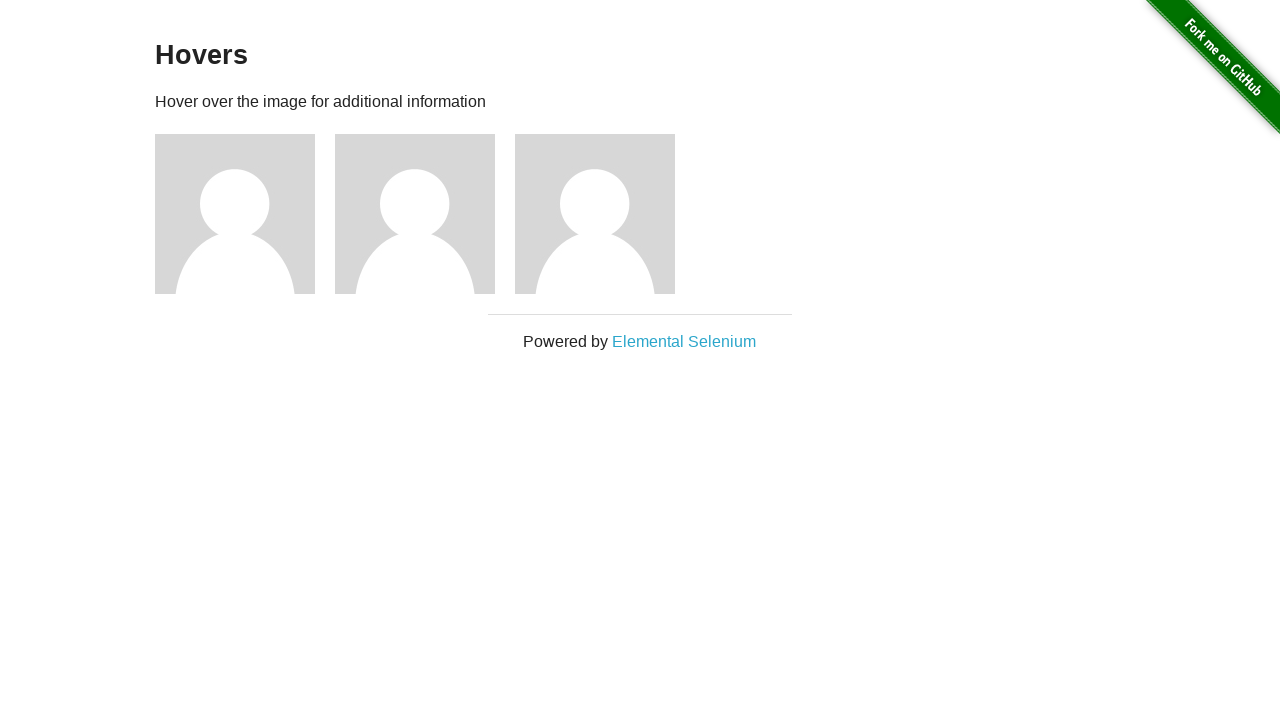

Hovered over user avatar 2 at (415, 214) on xpath=//img[@src='/img/avatar-blank.jpg' and @alt='User Avatar'] >> nth=1
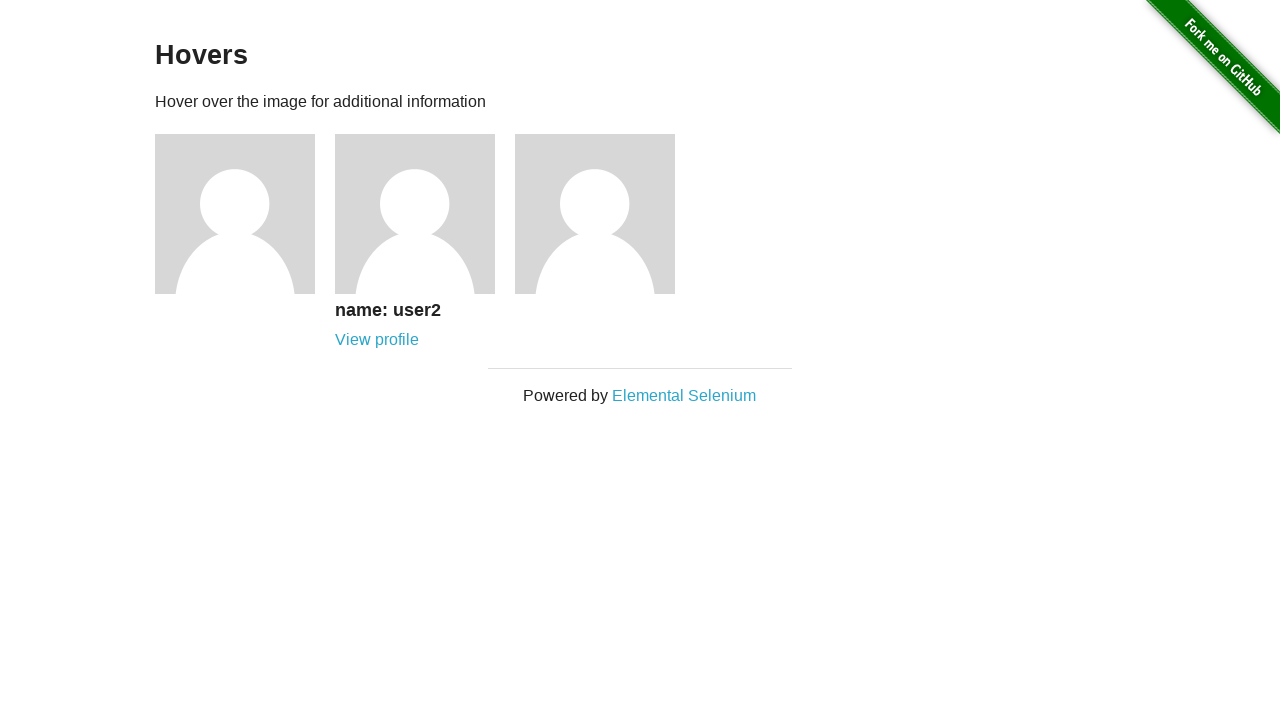

Clicked profile link for user 2 at (377, 340) on xpath=//a[contains(@href, 'users')] >> nth=1
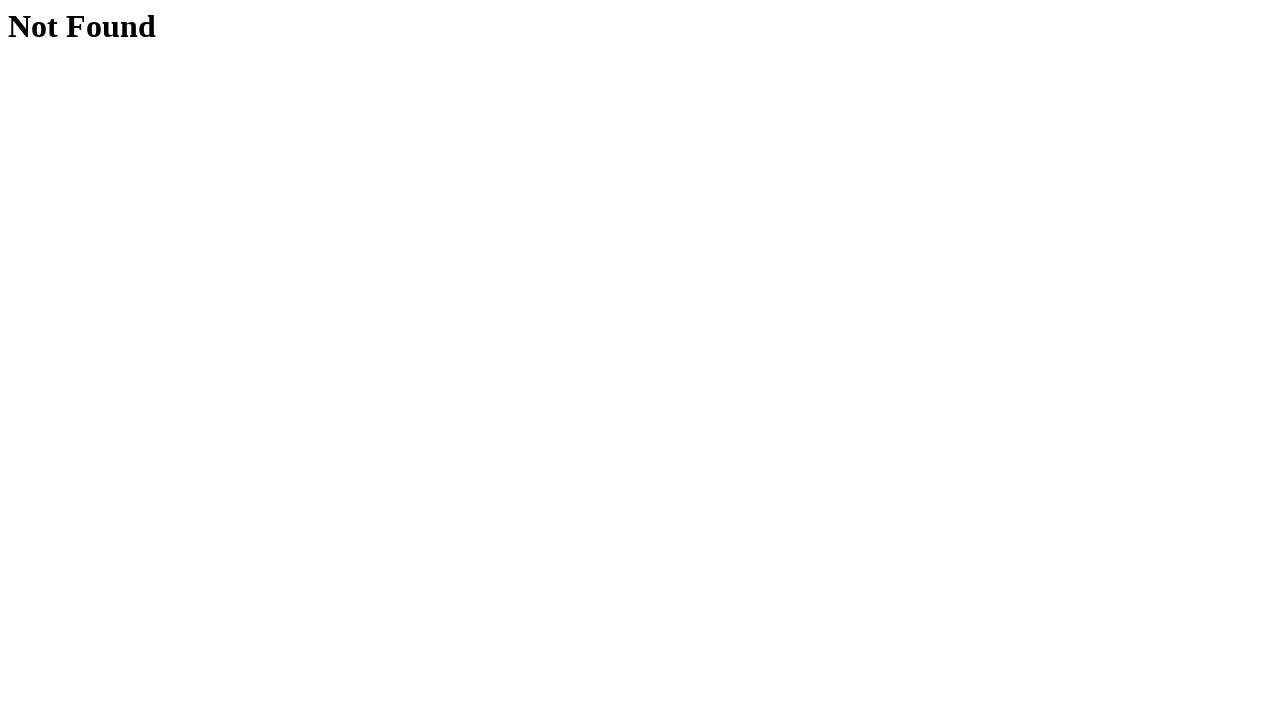

404 Not Found page loaded for user 2
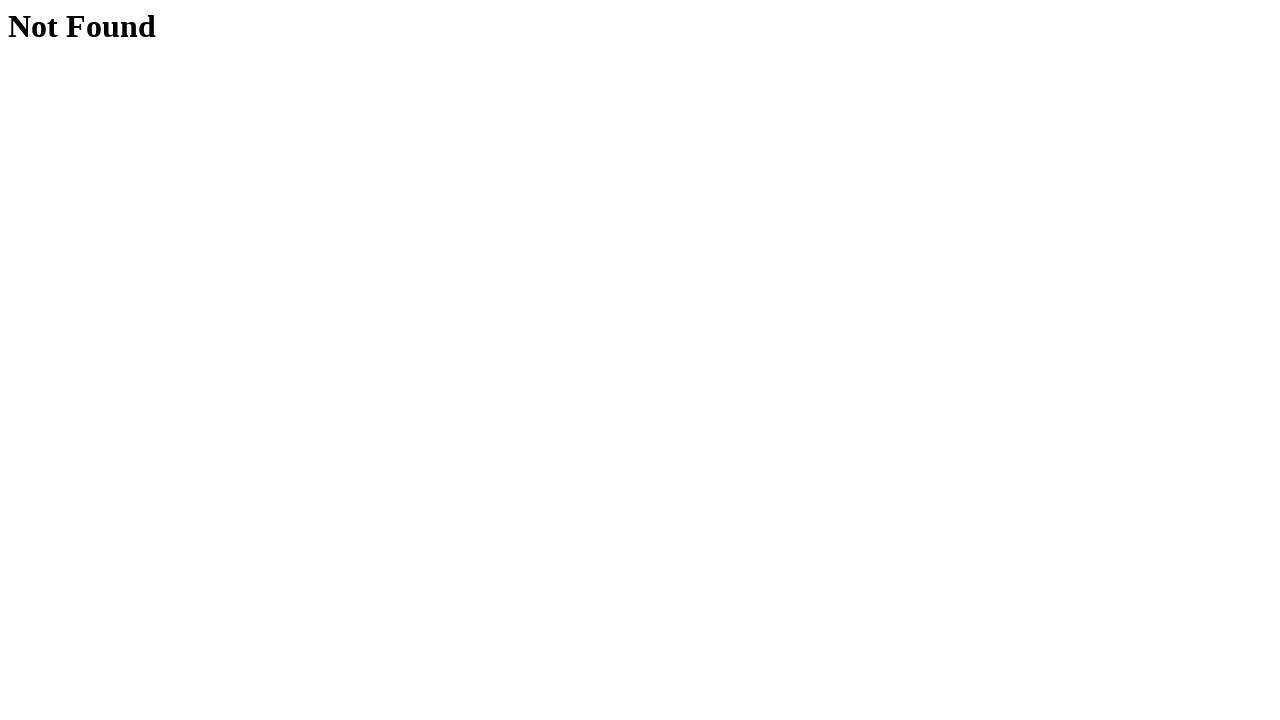

Navigated back from user 2 profile
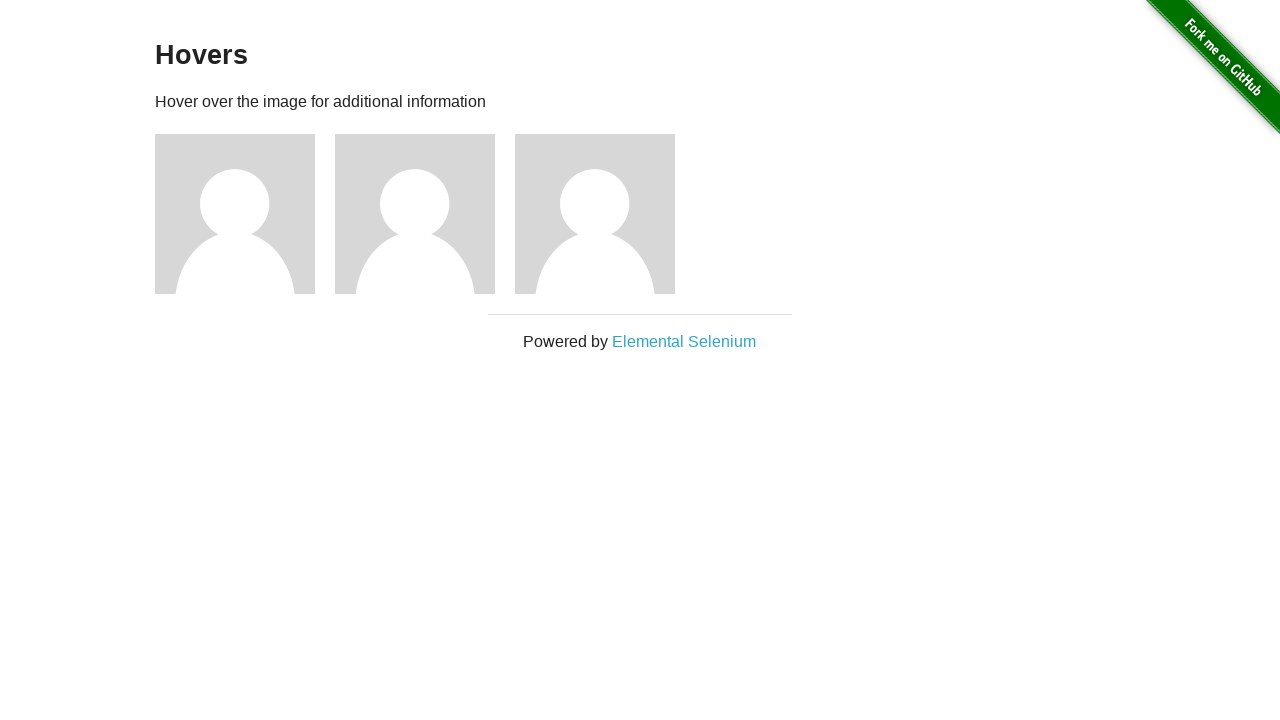

Hovers page reloaded after navigation
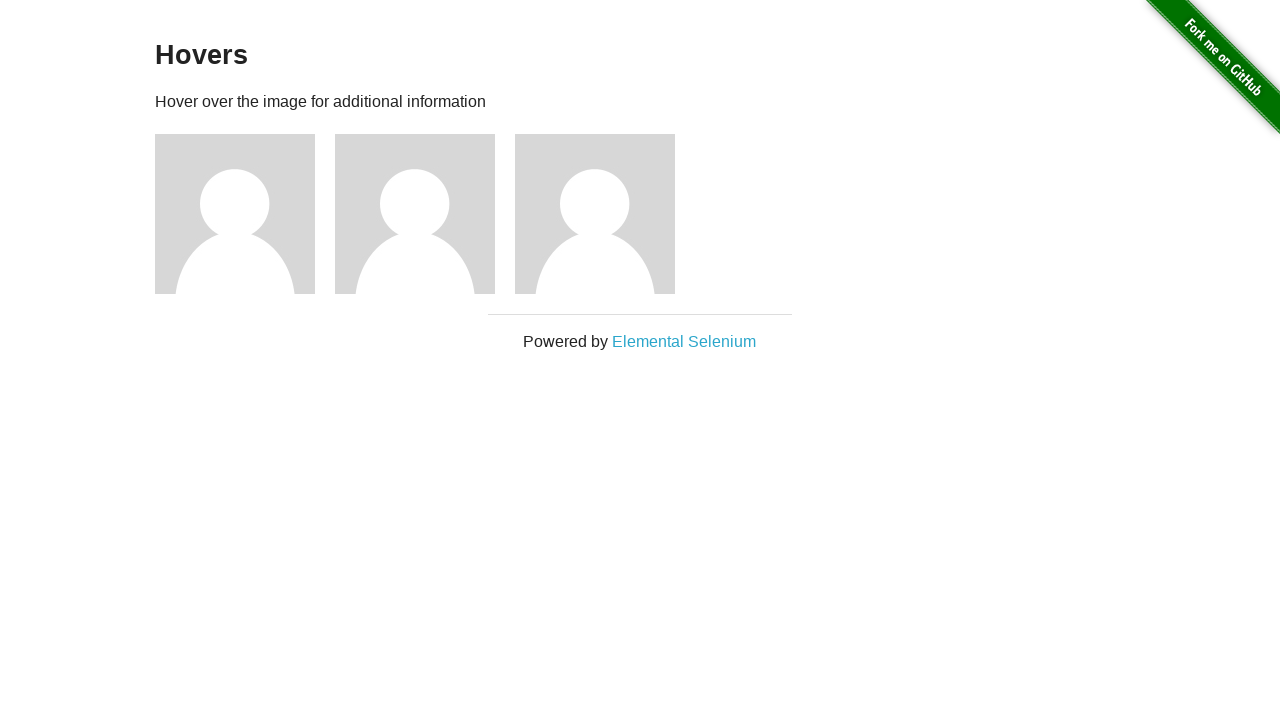

Hovered over user avatar 3 at (595, 214) on xpath=//img[@src='/img/avatar-blank.jpg' and @alt='User Avatar'] >> nth=2
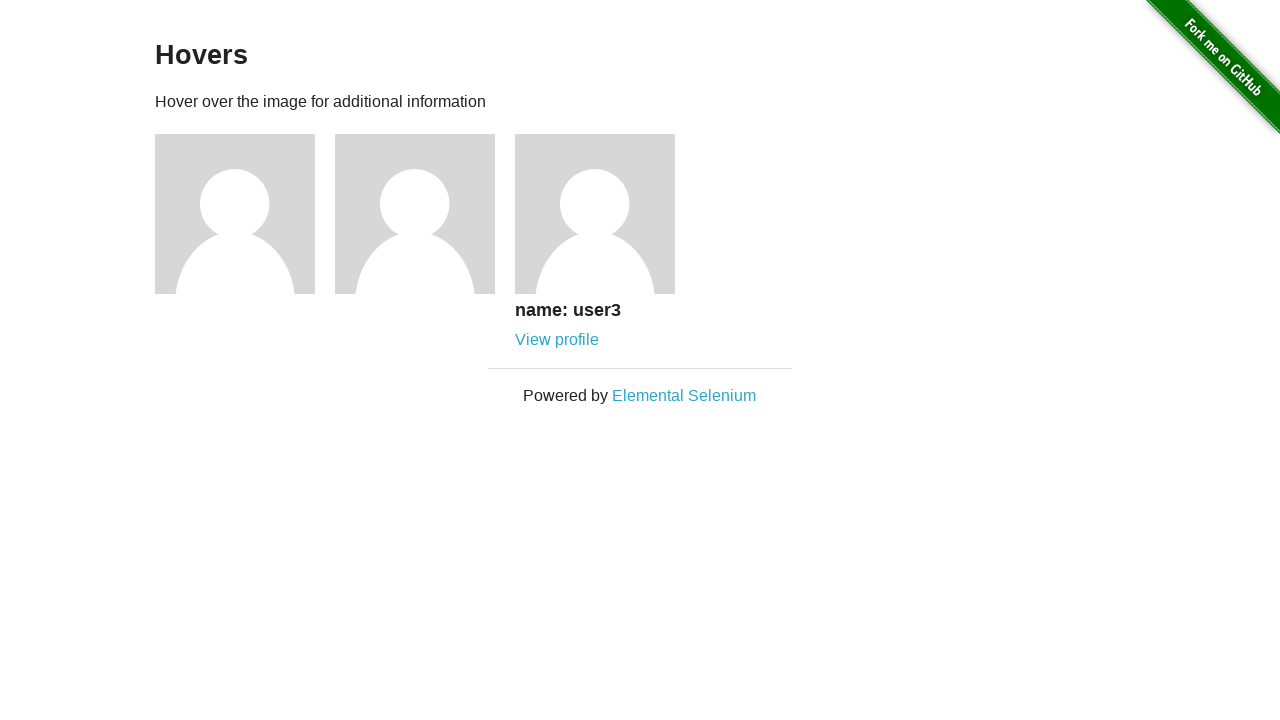

Clicked profile link for user 3 at (557, 340) on xpath=//a[contains(@href, 'users')] >> nth=2
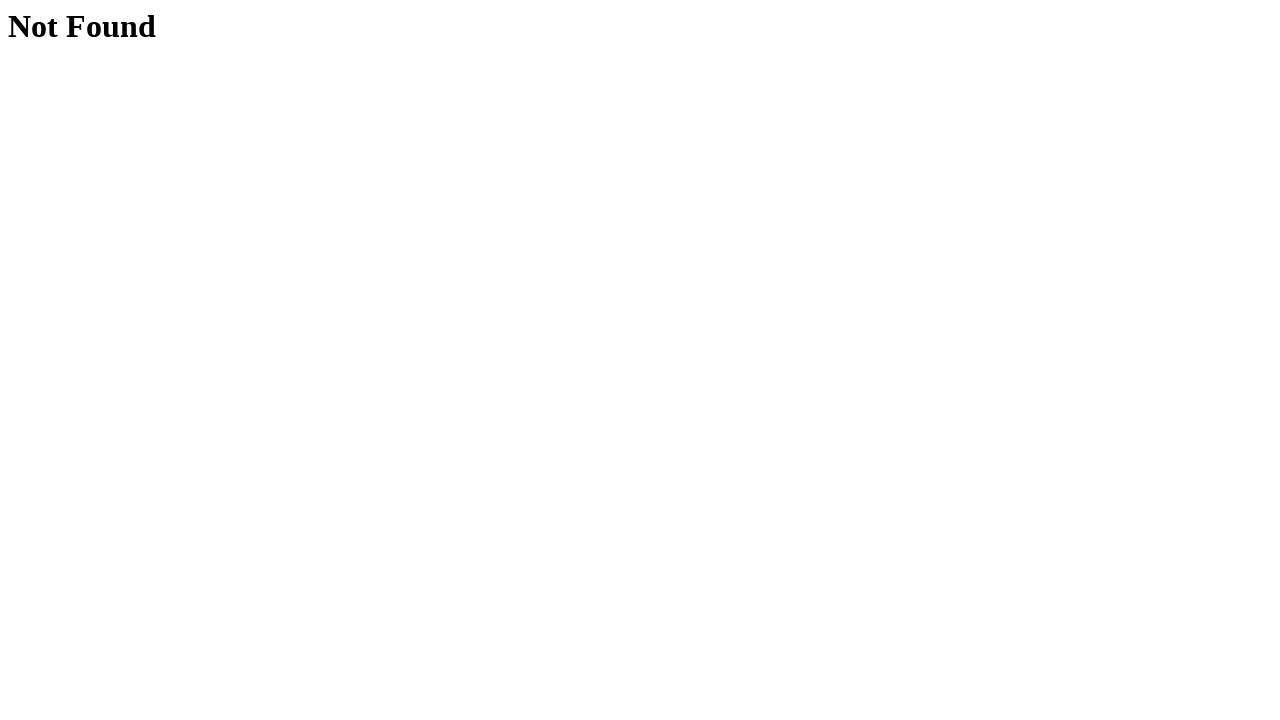

404 Not Found page loaded for user 3
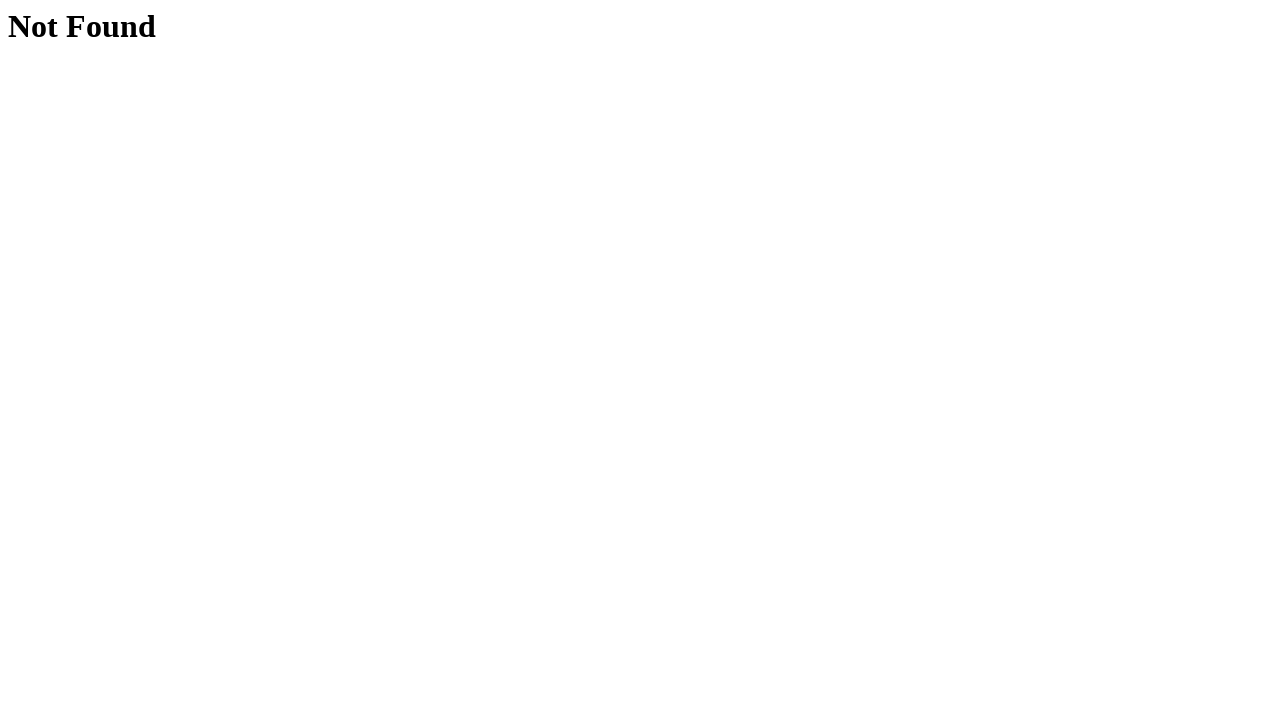

Navigated back from user 3 profile
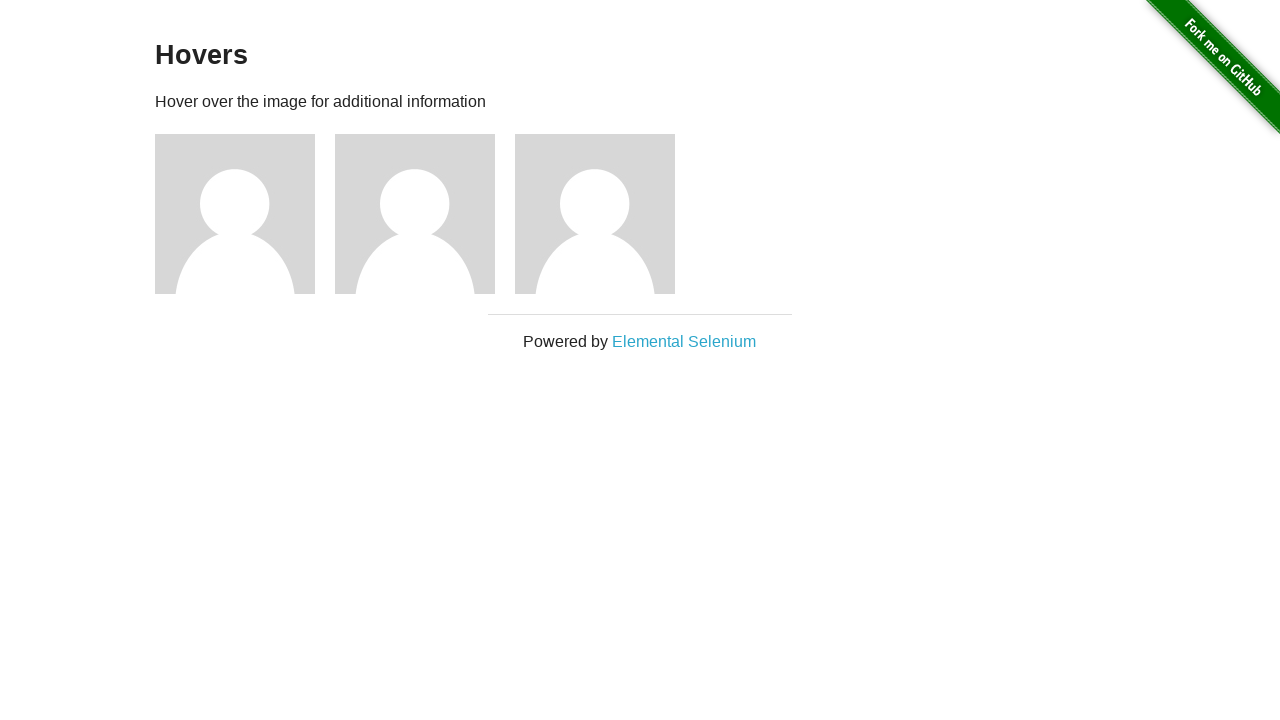

Hovers page reloaded after navigation
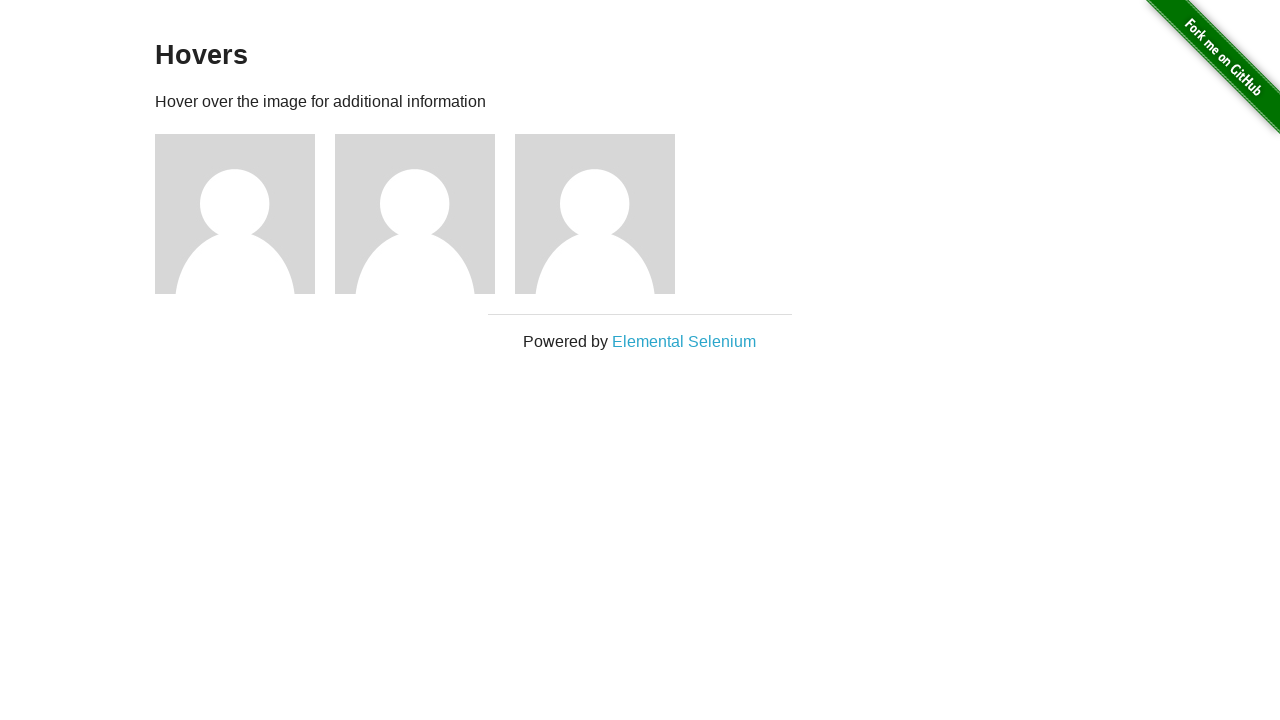

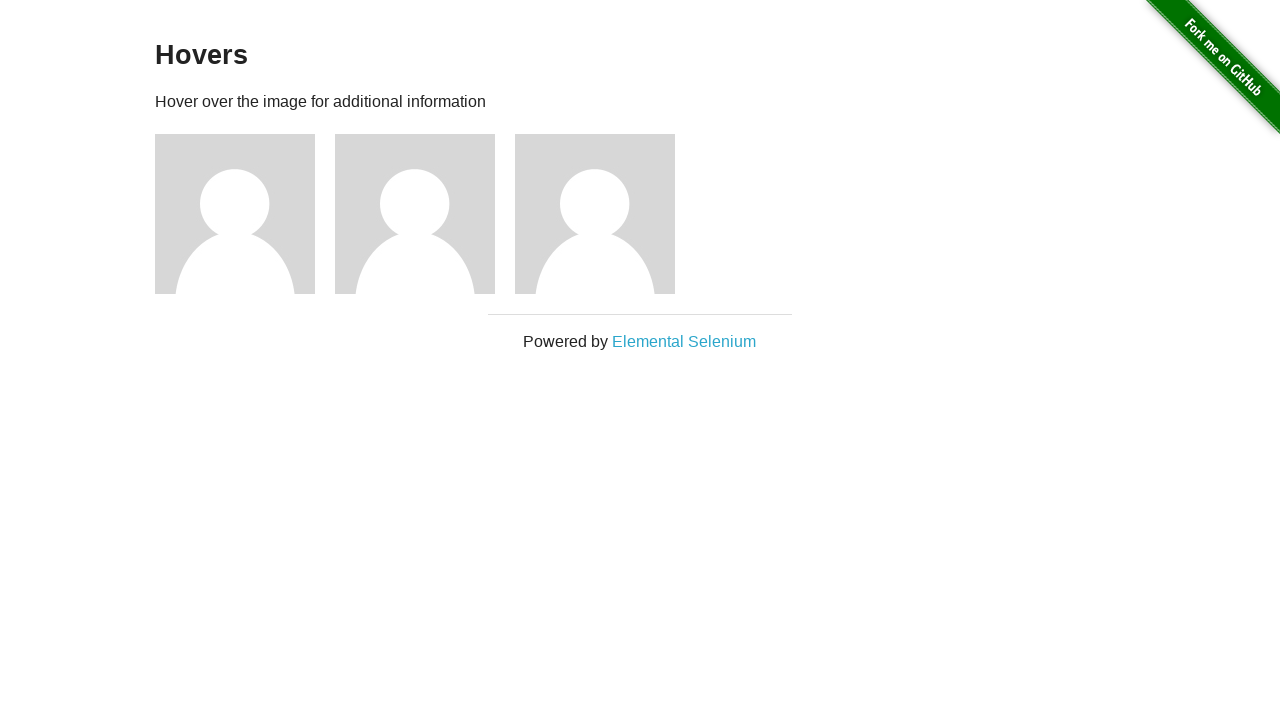